Tests keyboard actions by typing text in uppercase using SHIFT key modifier in a form field

Starting URL: https://awesomeqa.com/practice.html

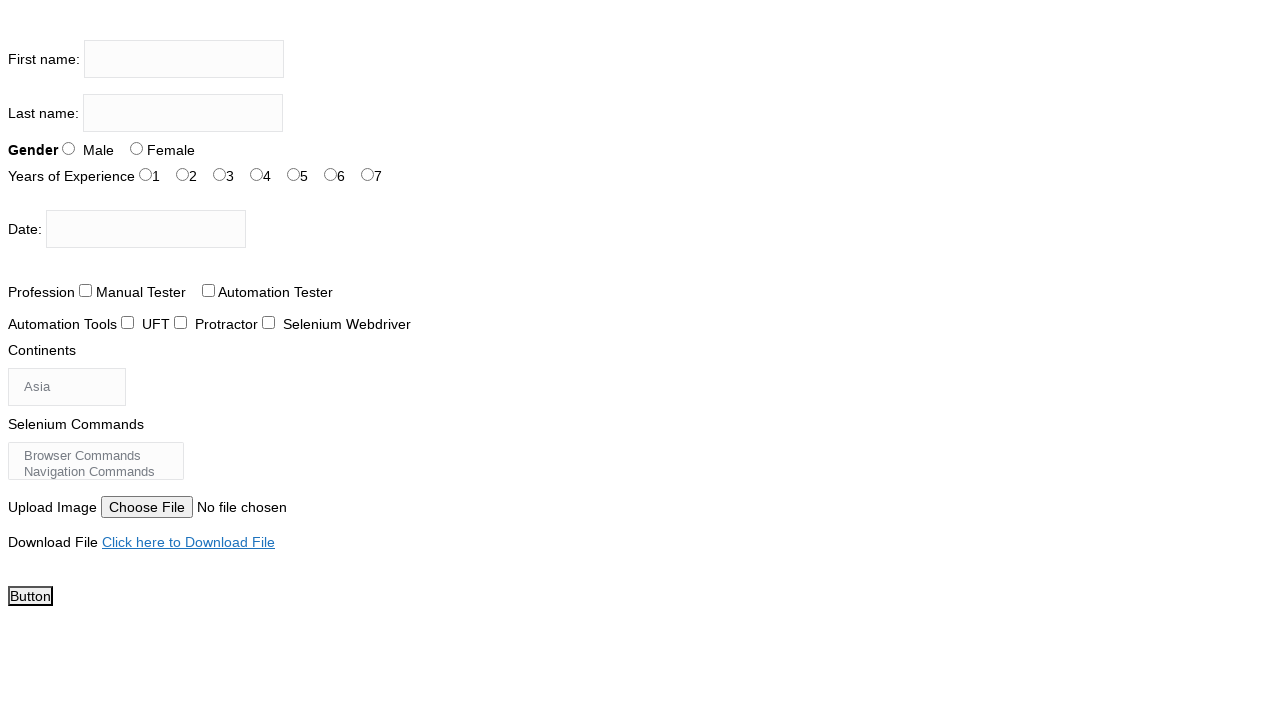

Located the first name input field
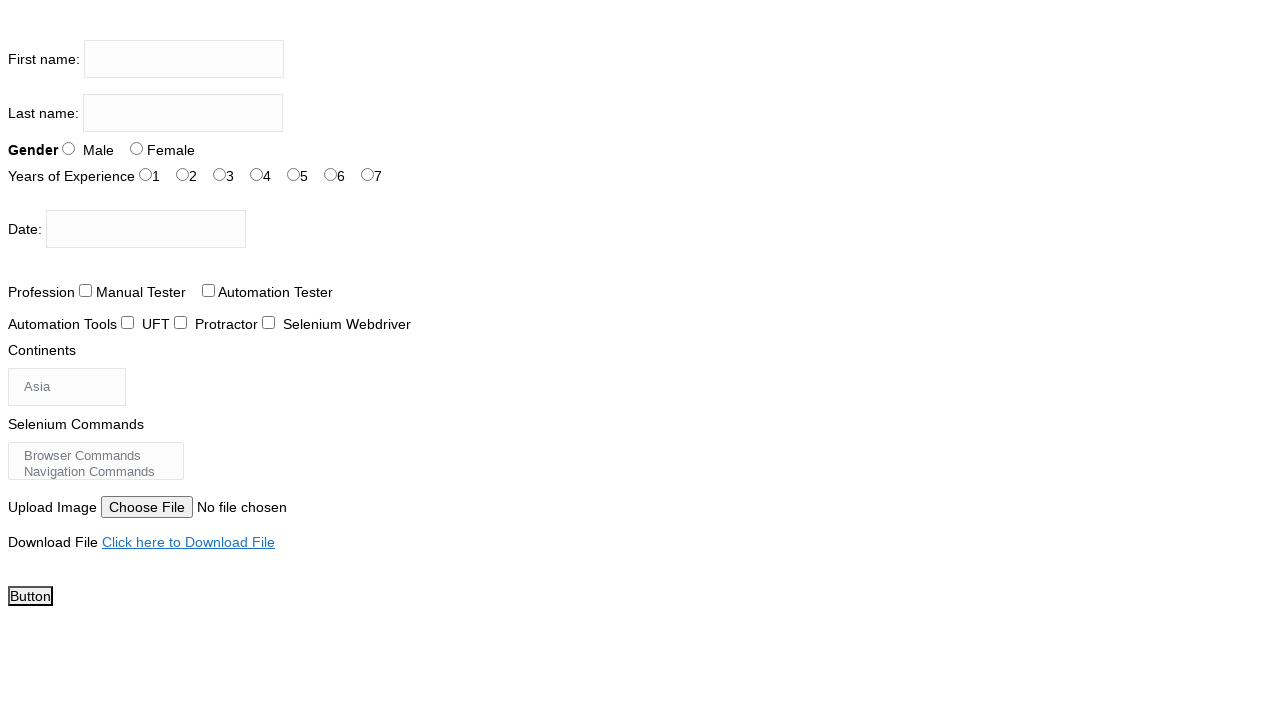

Pressed and held SHIFT key
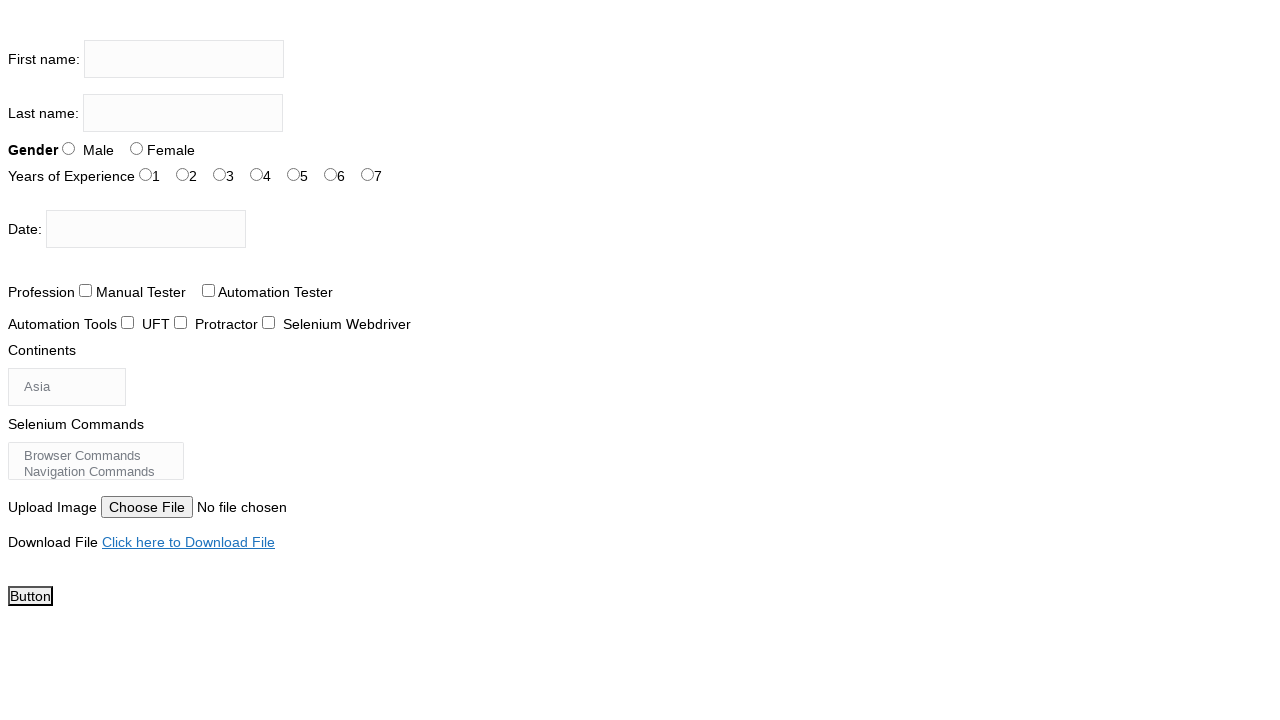

Typed 'THE TESTING ACADEMY' in first name field with SHIFT modifier on xpath=//input[@name='firstname']
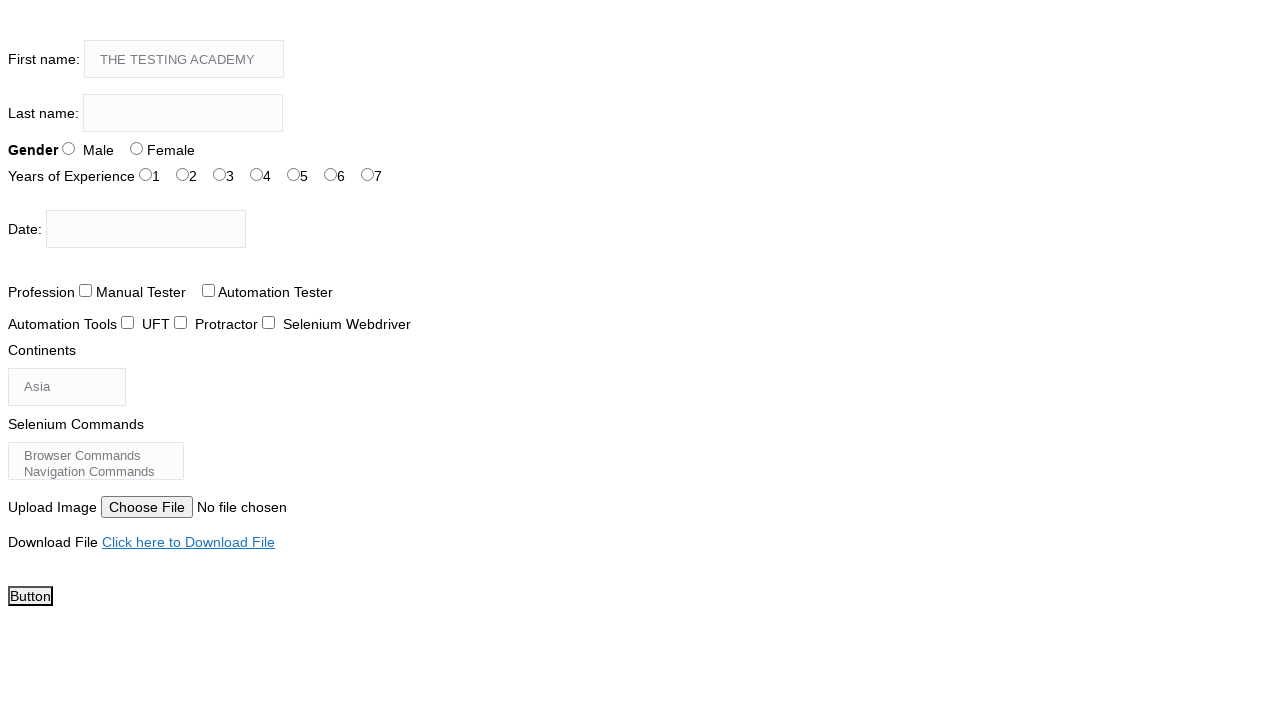

Released SHIFT key
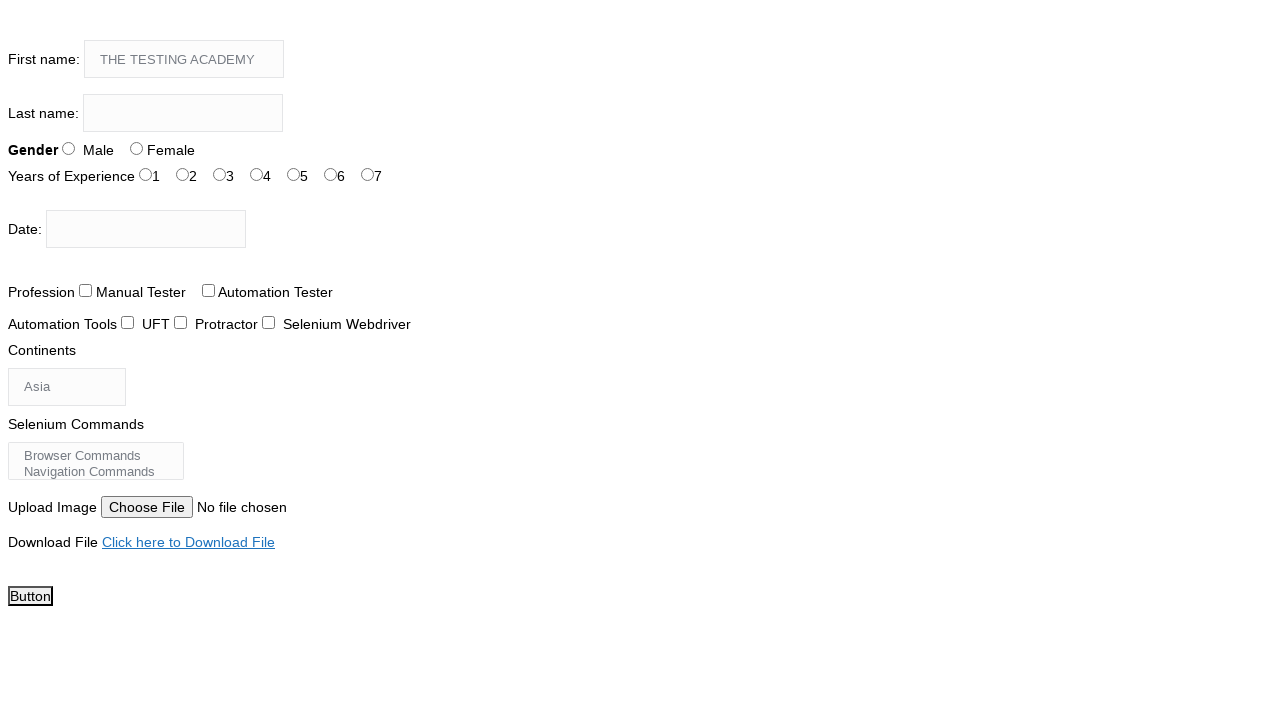

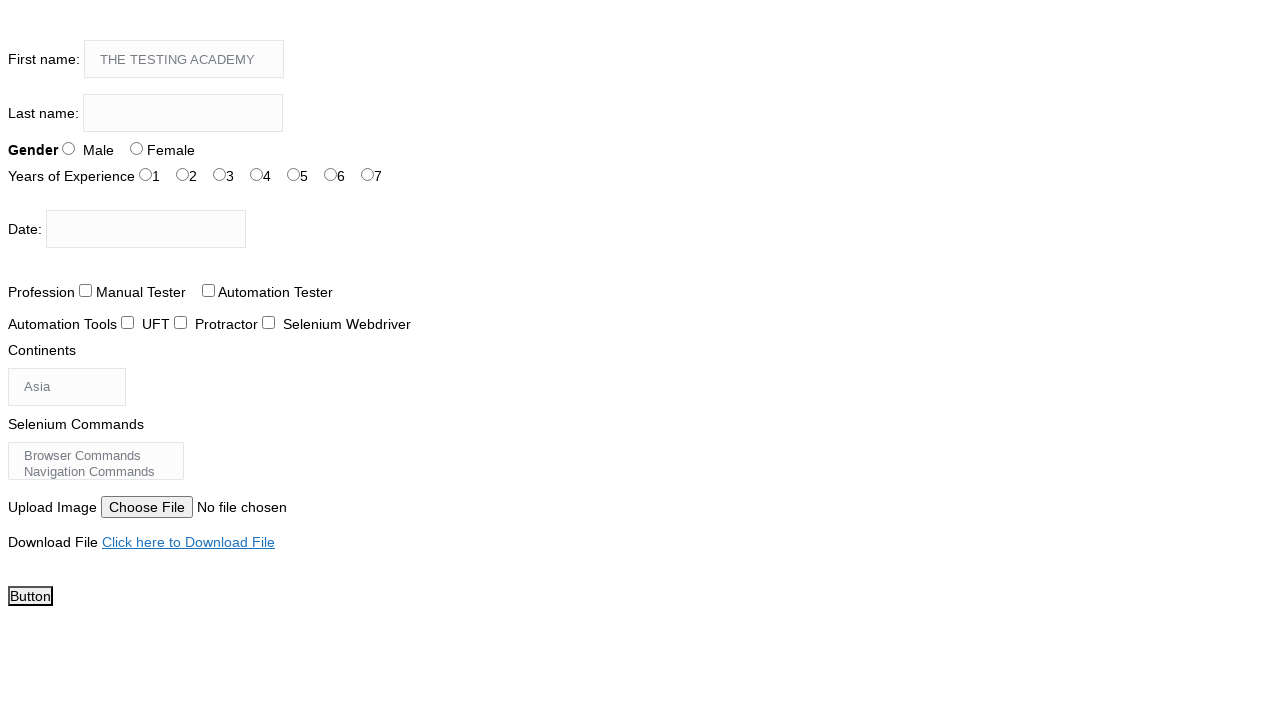